Tests the second-degree court case search functionality on the TJAL (Tribunal de Justiça de Alagoas) website by selecting the old number format, entering a case number, and navigating to view case details.

Starting URL: https://www2.tjal.jus.br/cposg5/open.do

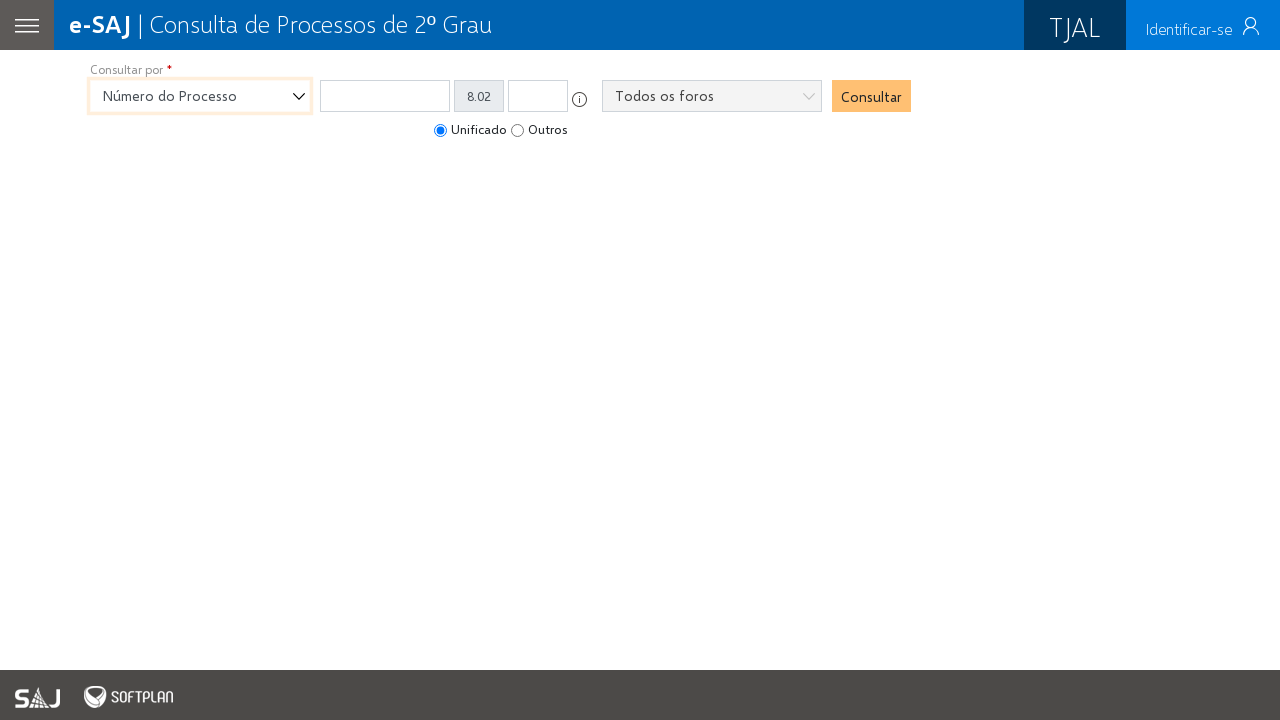

Clicked radio button to select old number format at (518, 130) on #radioNumeroAntigo
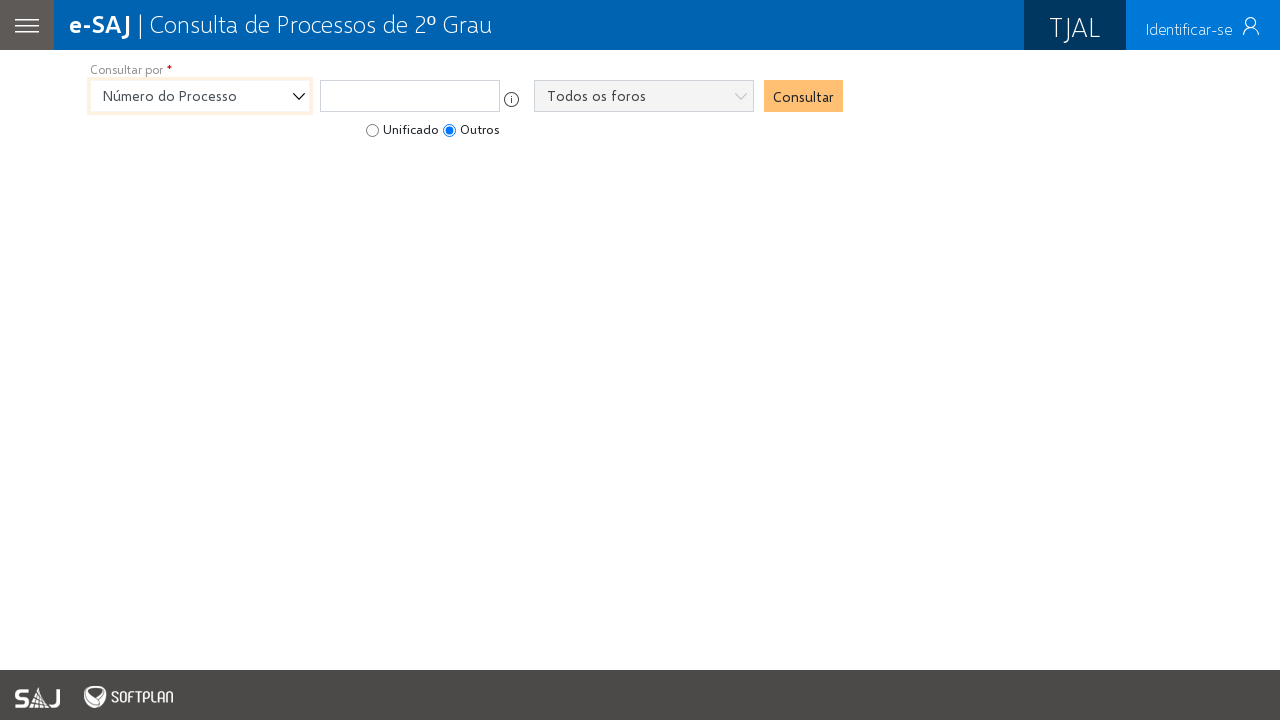

Filled case number field with old format: 0710802-55.2018.8.02.0001 on #nuProcessoAntigoFormatado
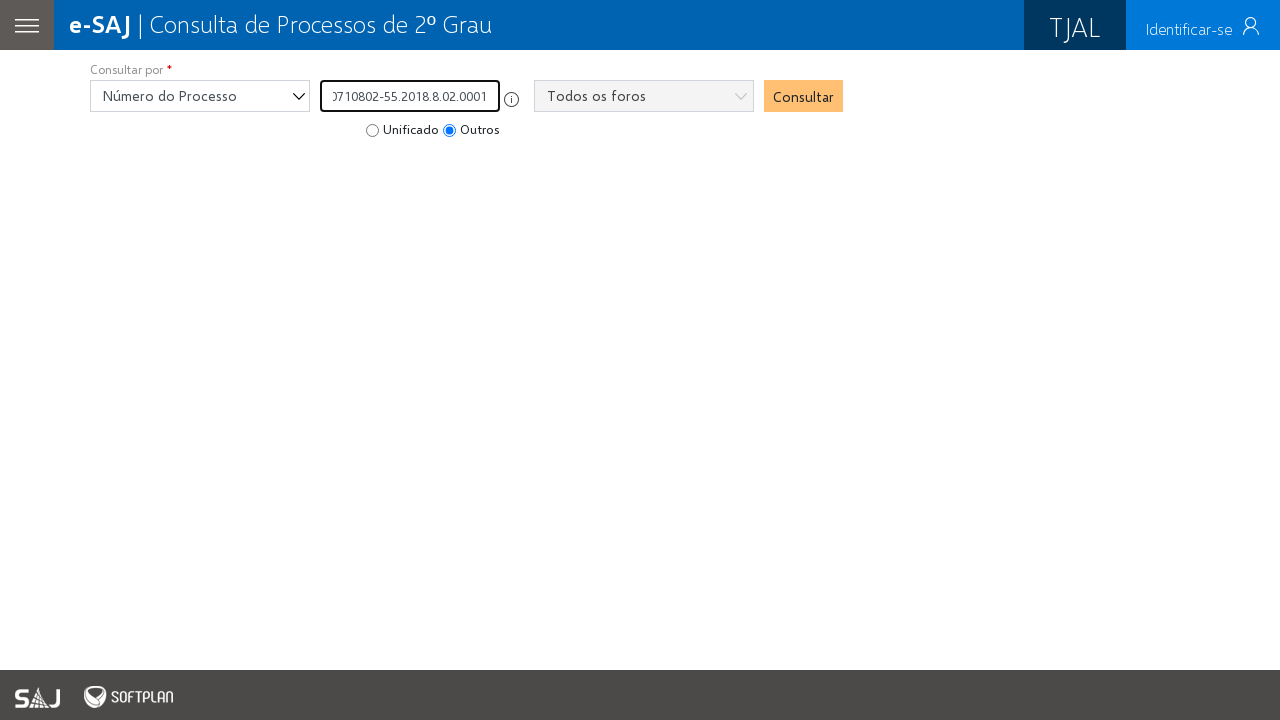

Clicked search/consult button to search for case at (804, 96) on #pbConsultar
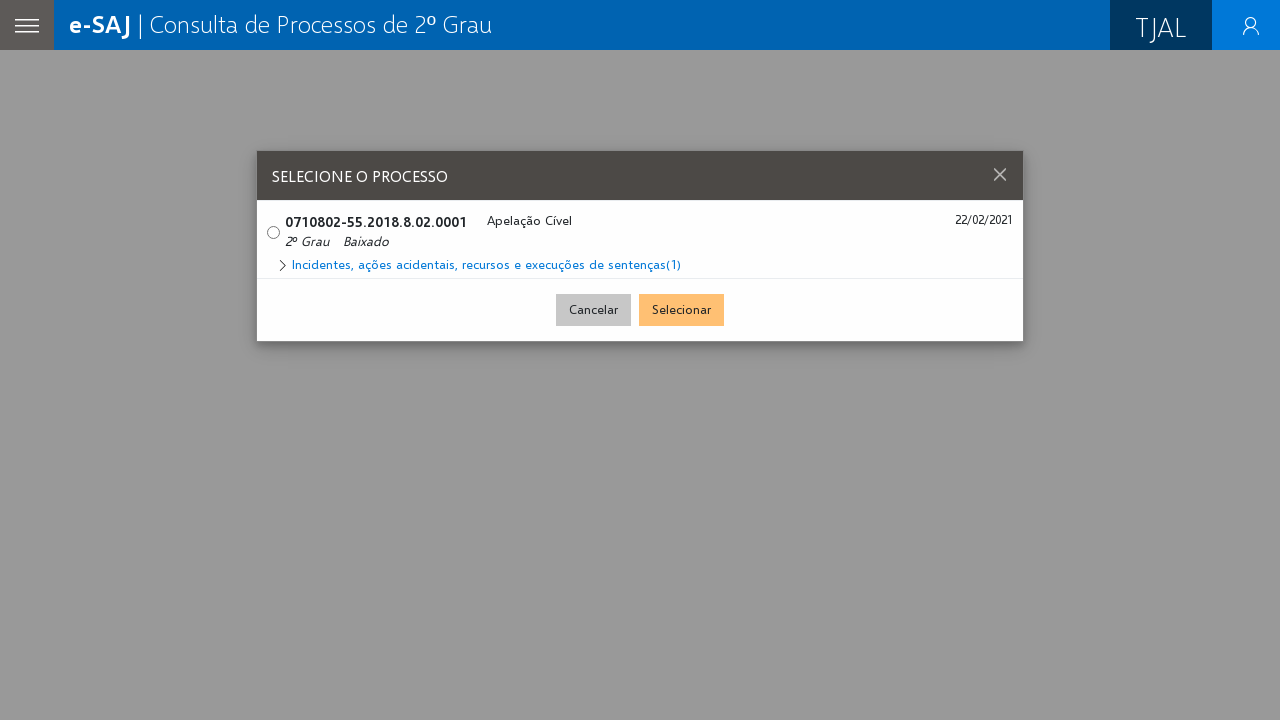

Process selector element loaded
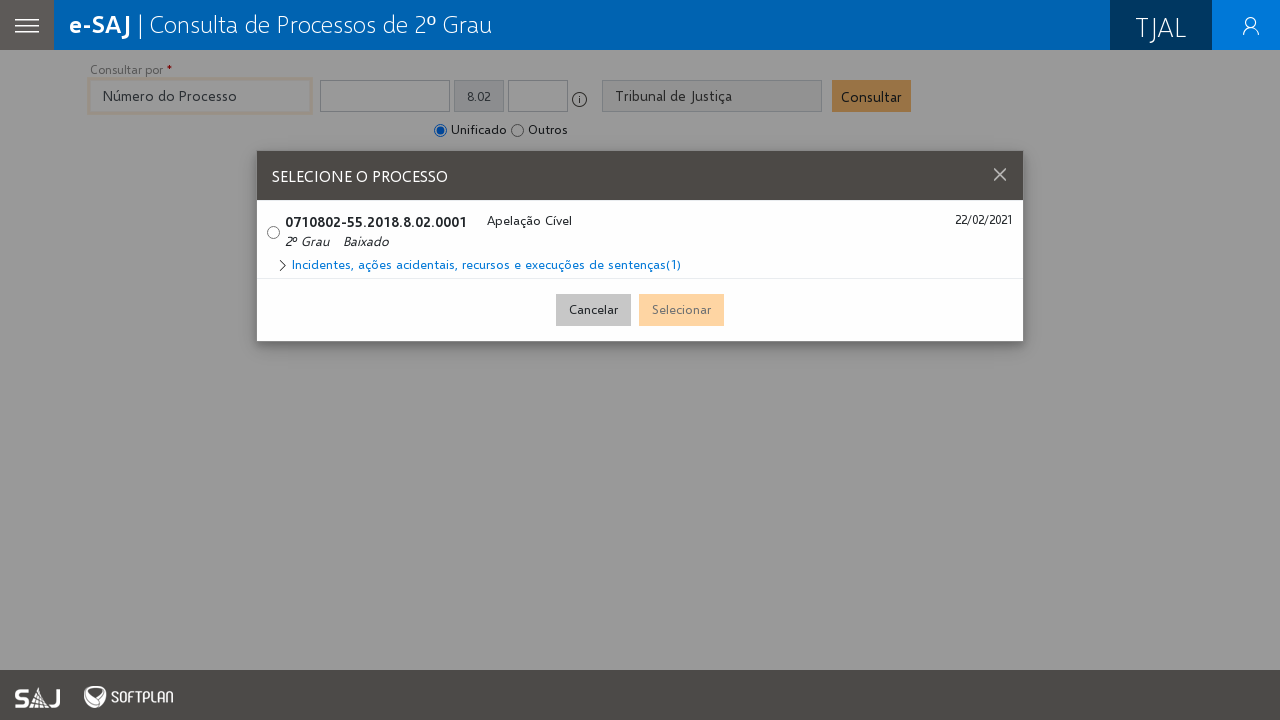

Clicked on selected process to view details at (274, 232) on #processoSelecionado
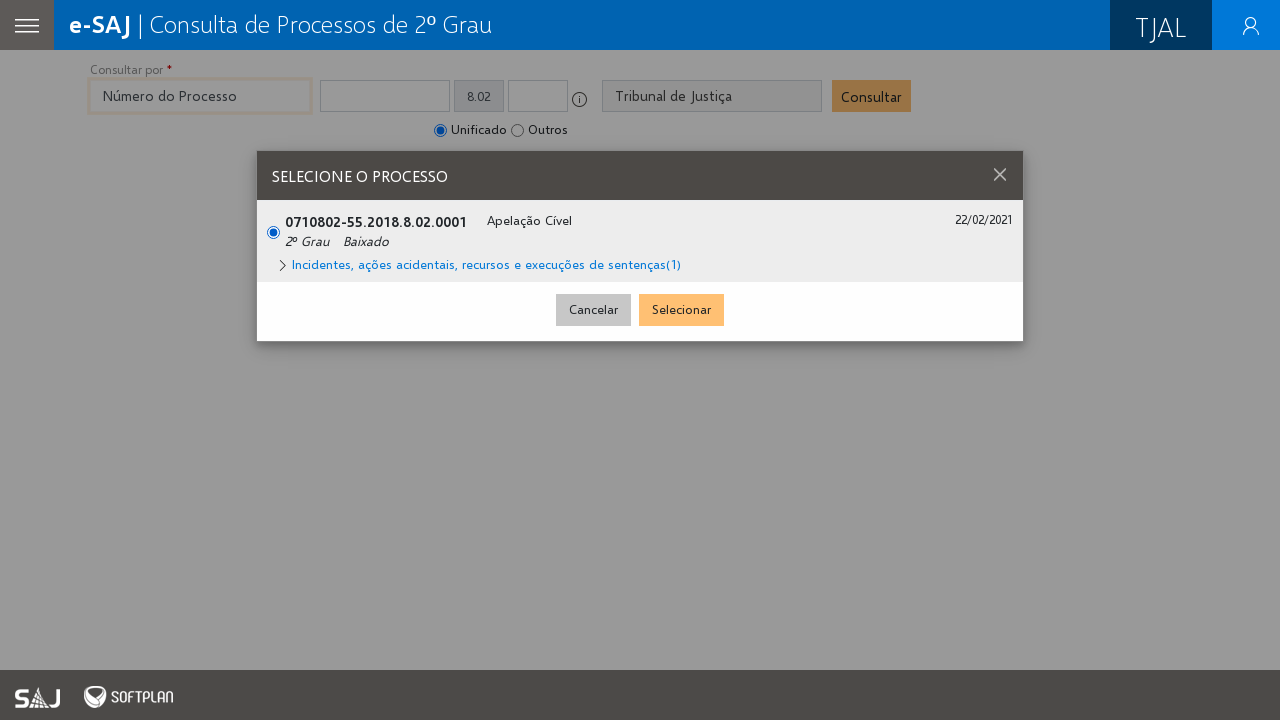

Clicked button to send/view incident details at (682, 310) on #botaoEnviarIncidente
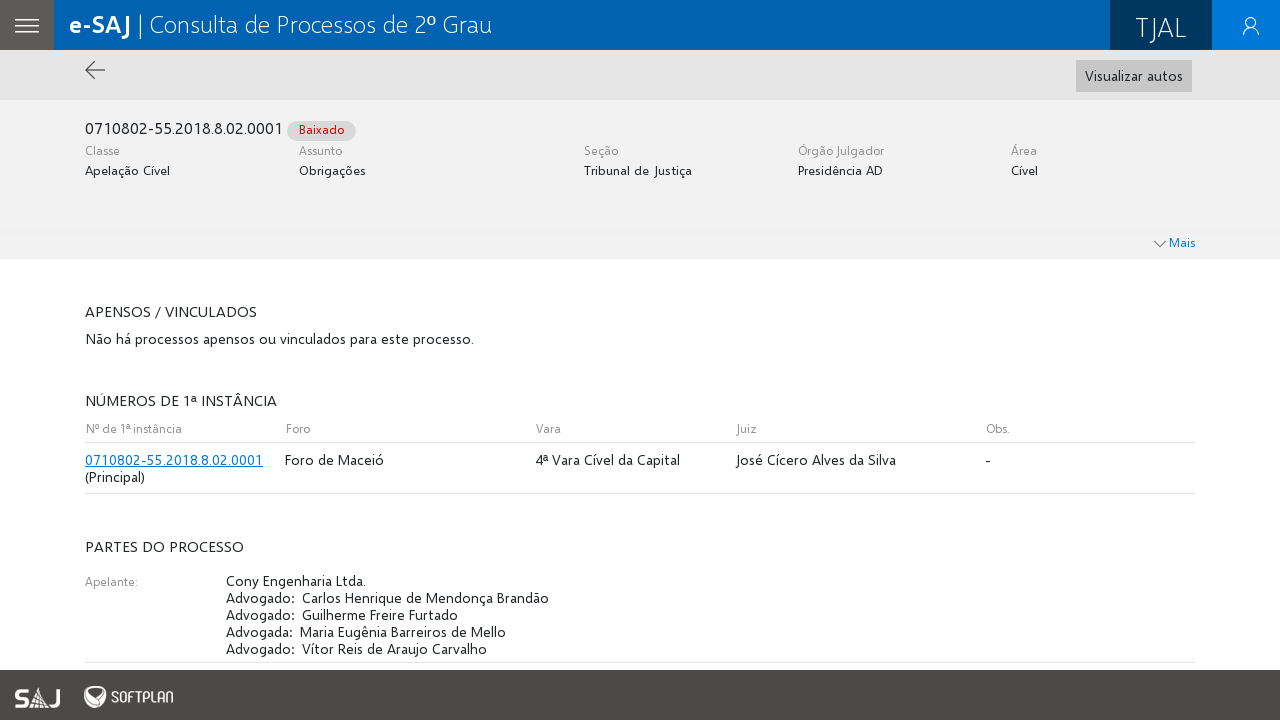

Case details loaded successfully
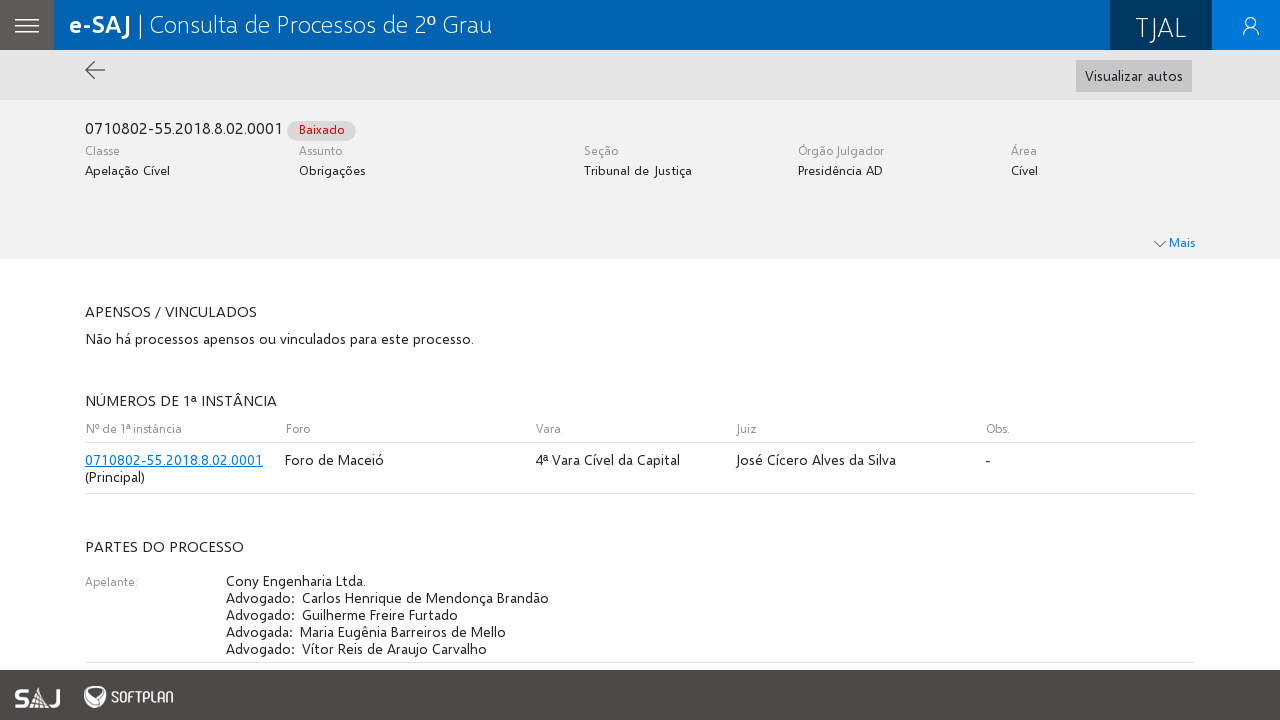

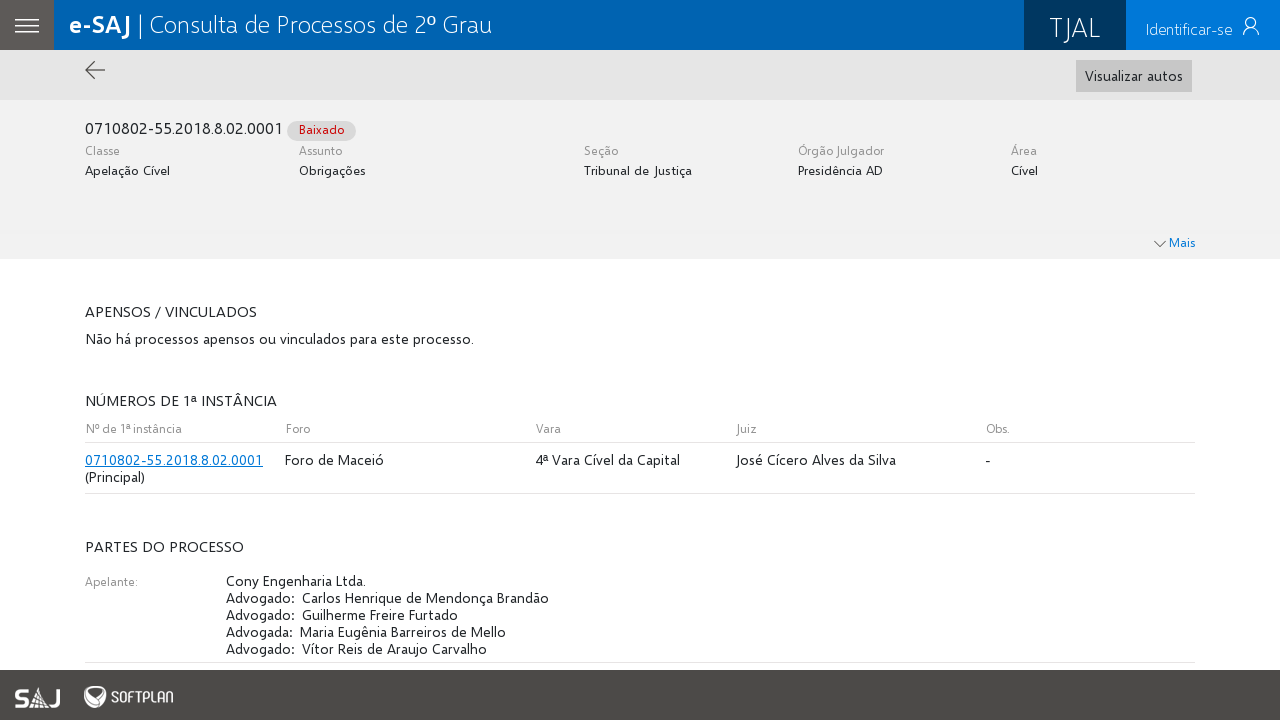